Navigates to a login practice page and uses JavaScript to highlight the username input field with a red border, demonstrating element styling manipulation.

Starting URL: https://practice.expandtesting.com/login

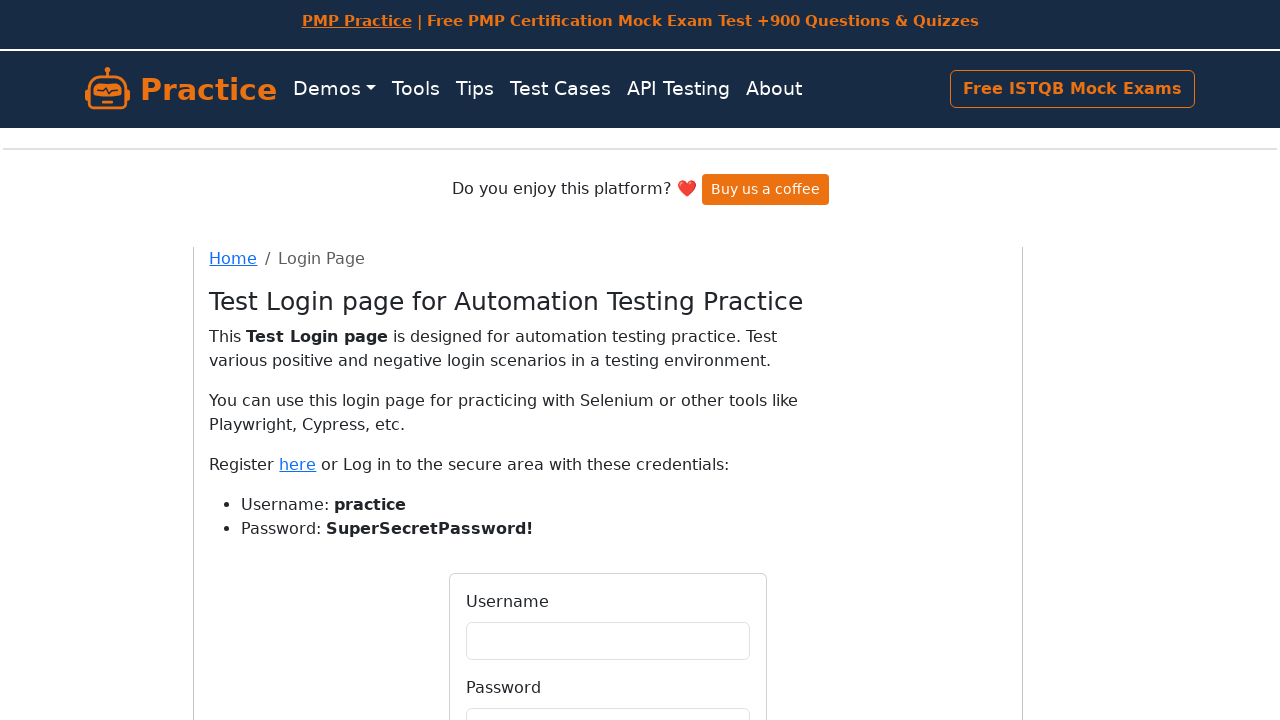

Waited for username input field to be visible
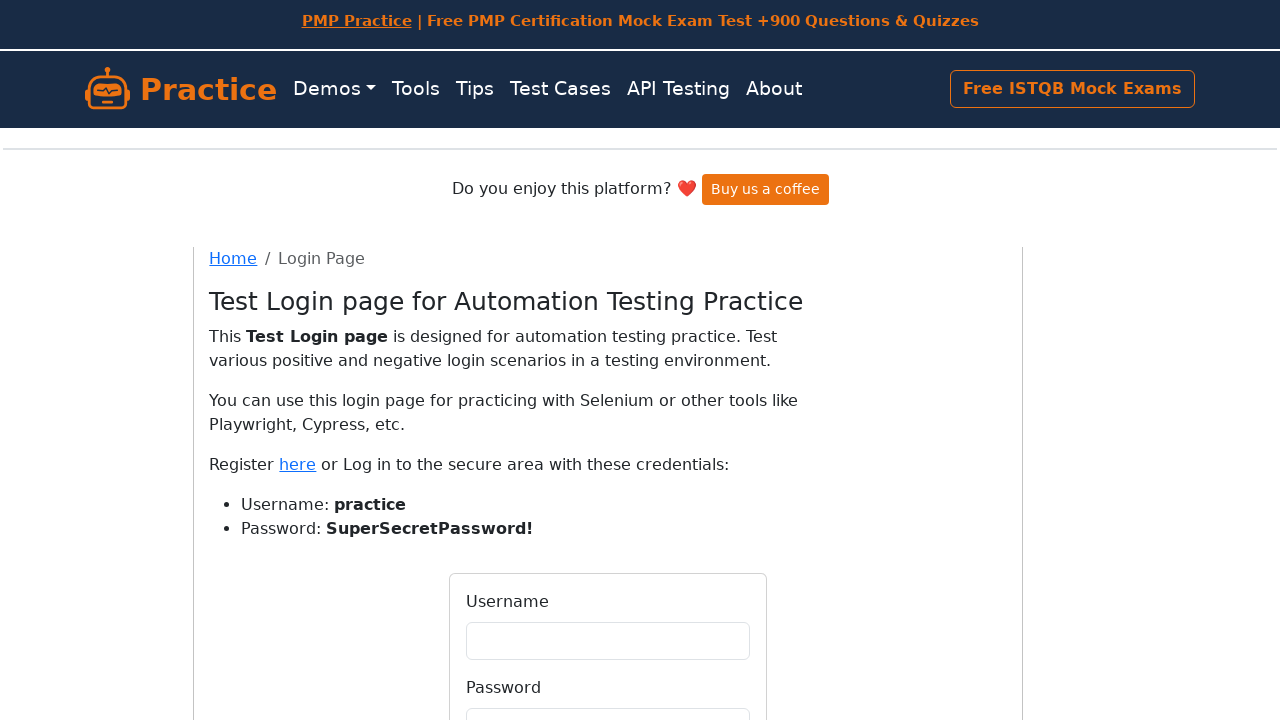

Applied red border styling to username input field using JavaScript
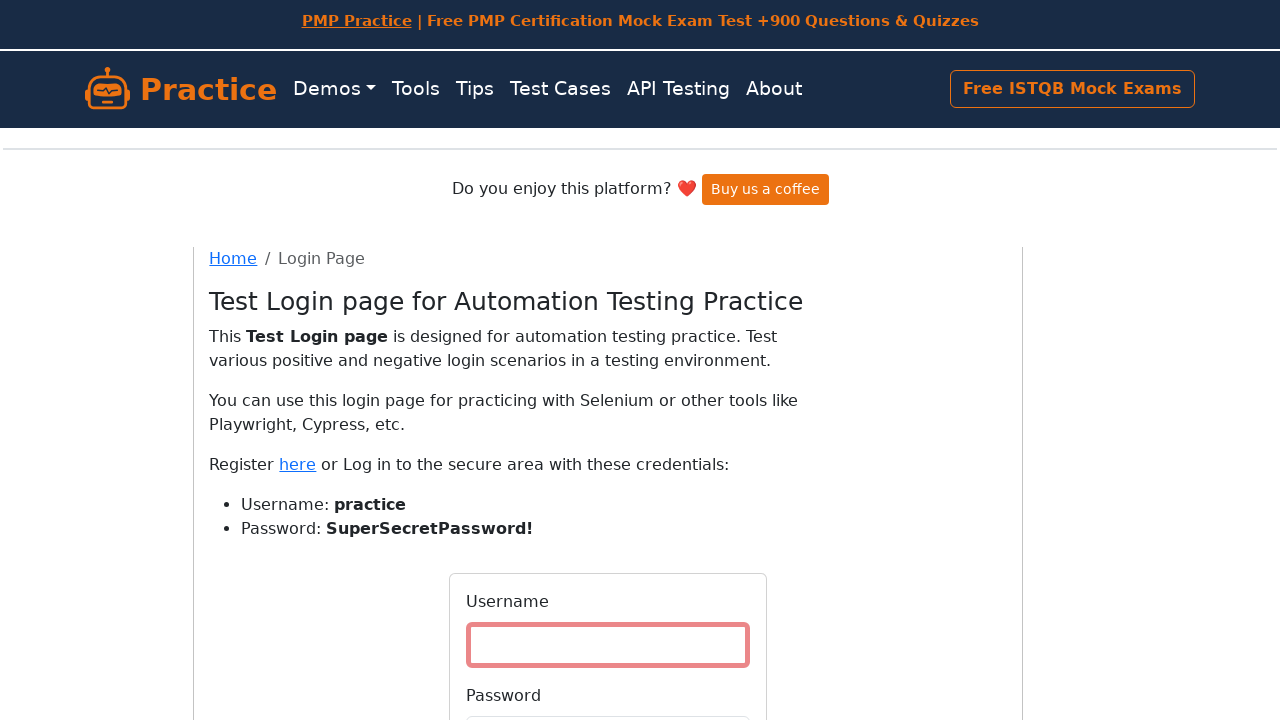

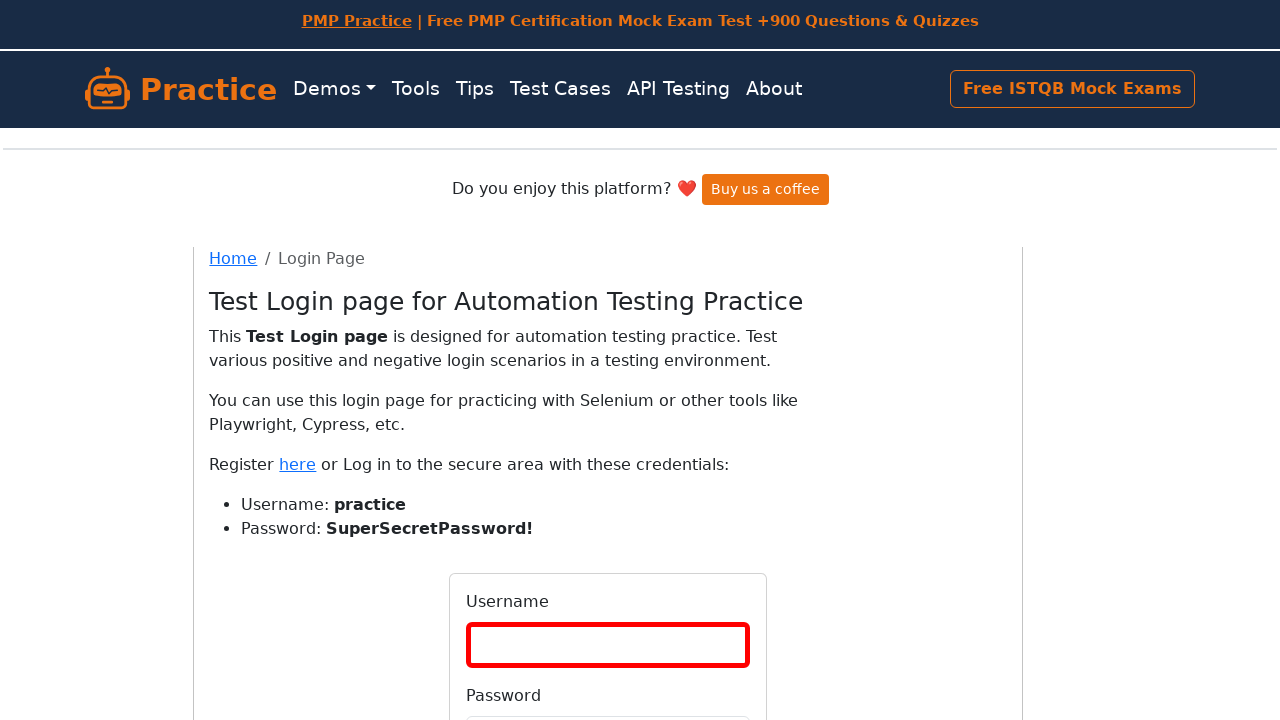